Tests that todo data persists after page reload.

Starting URL: https://demo.playwright.dev/todomvc

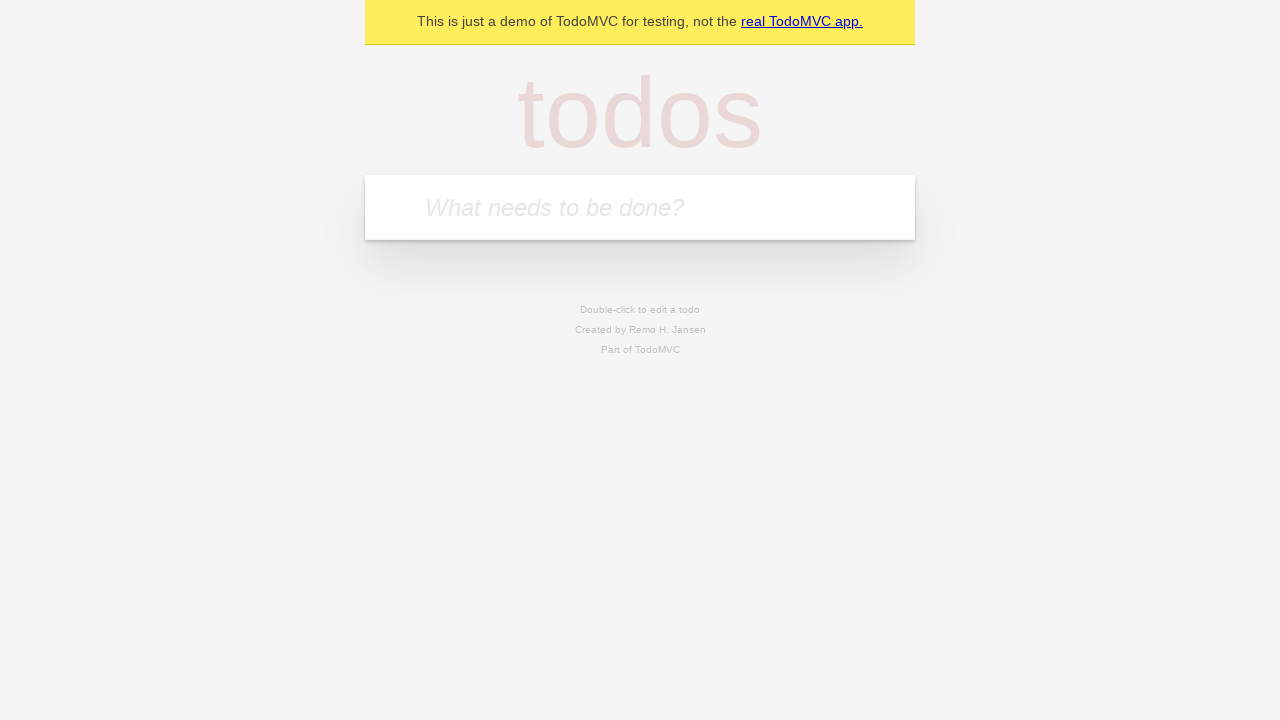

Filled todo input with 'buy some cheese' on internal:attr=[placeholder="What needs to be done?"i]
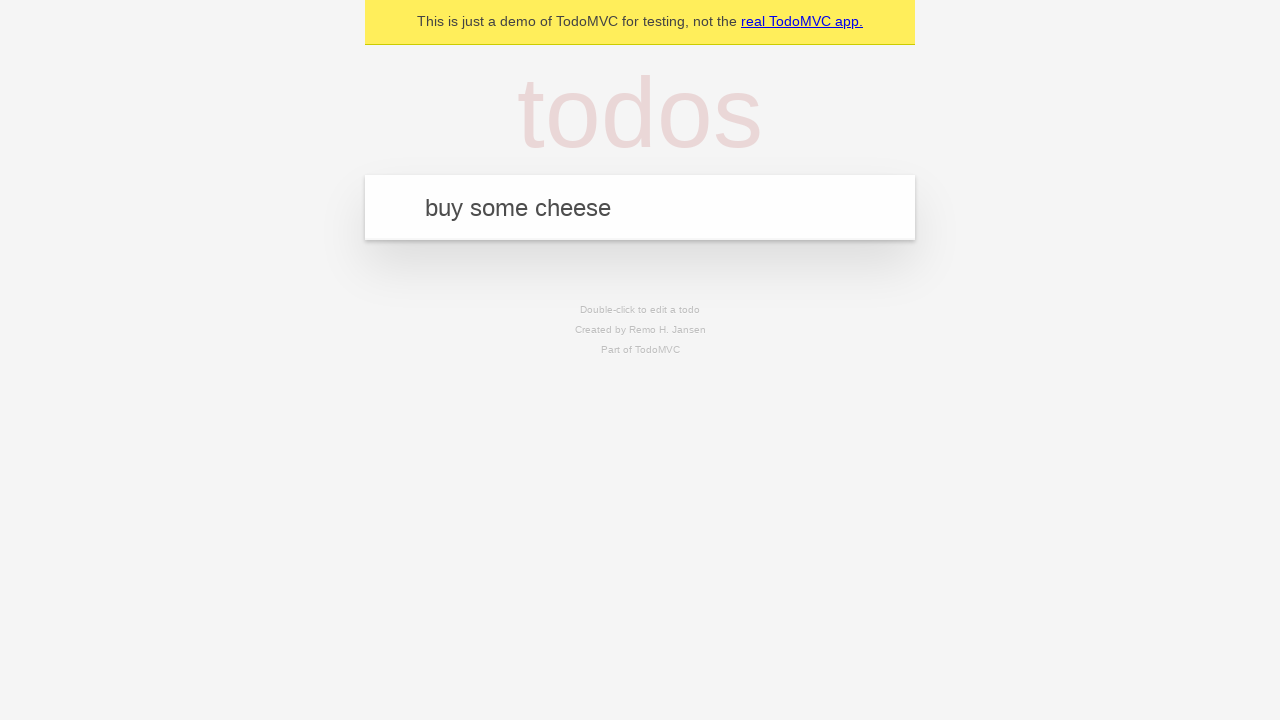

Pressed Enter to create first todo item on internal:attr=[placeholder="What needs to be done?"i]
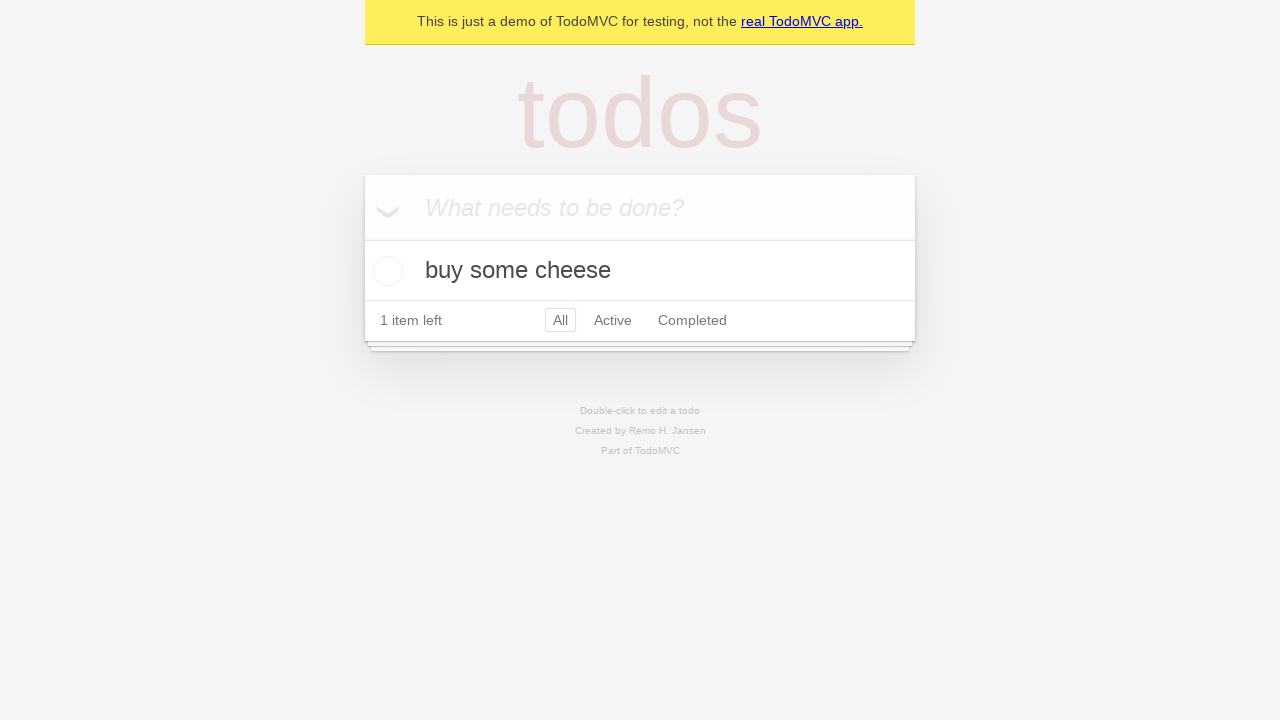

Filled todo input with 'feed the cat' on internal:attr=[placeholder="What needs to be done?"i]
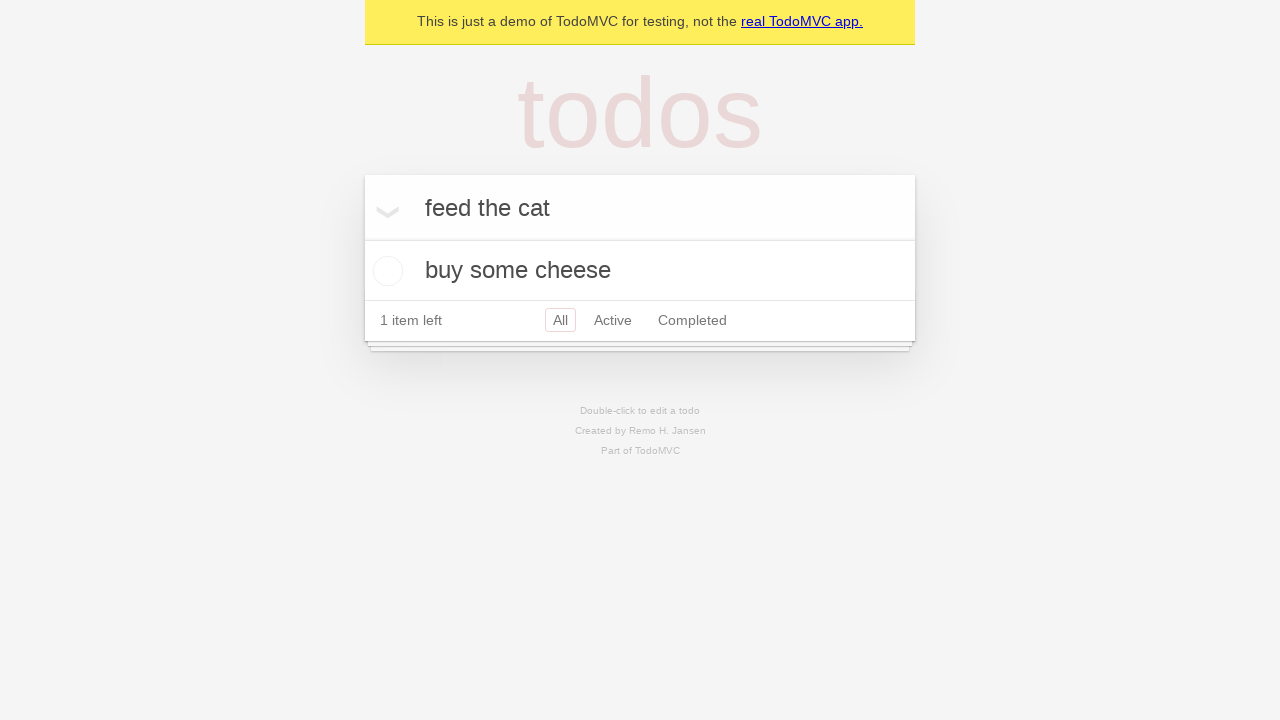

Pressed Enter to create second todo item on internal:attr=[placeholder="What needs to be done?"i]
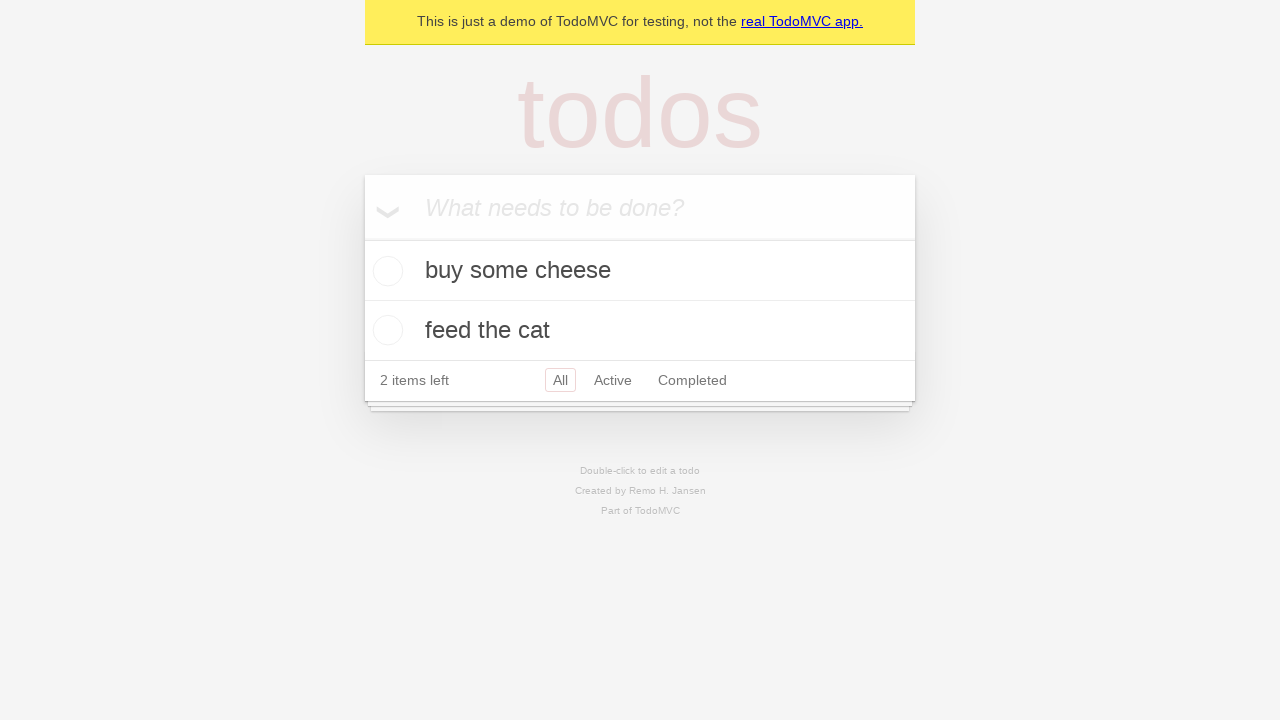

Checked the first todo item (buy some cheese) at (385, 271) on internal:testid=[data-testid="todo-item"s] >> nth=0 >> internal:role=checkbox
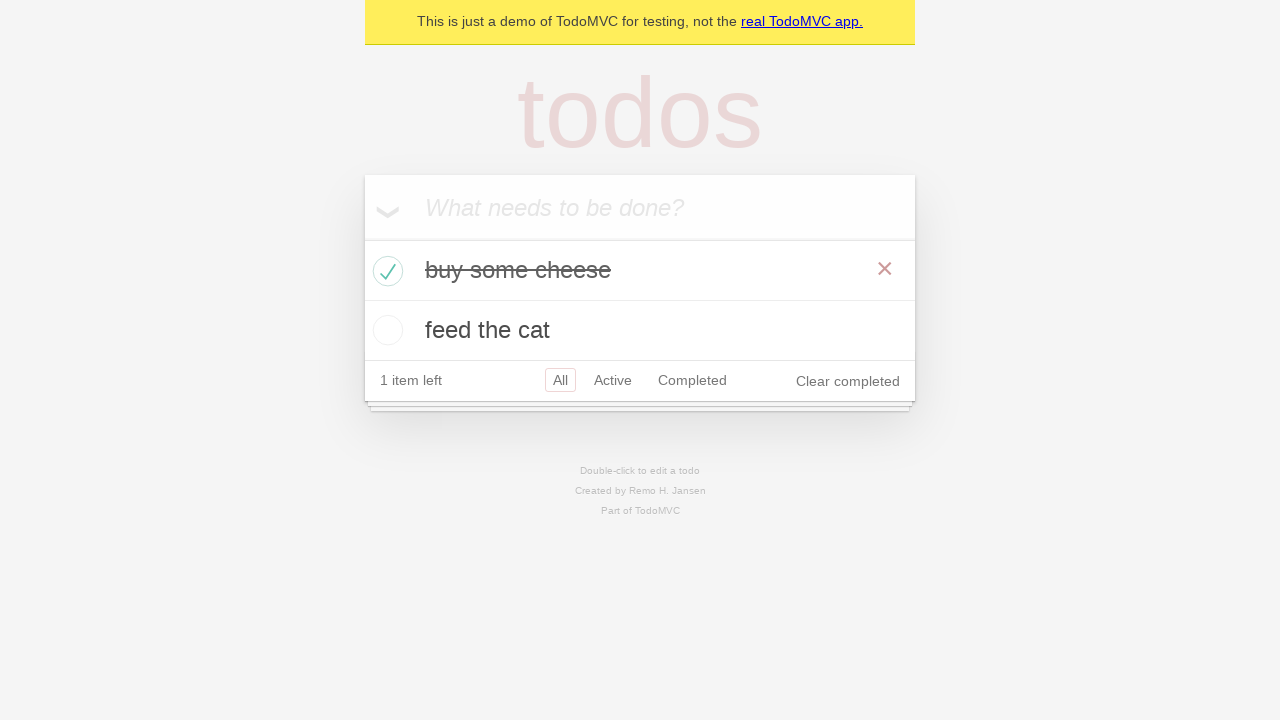

Reloaded the page to verify todo data persists
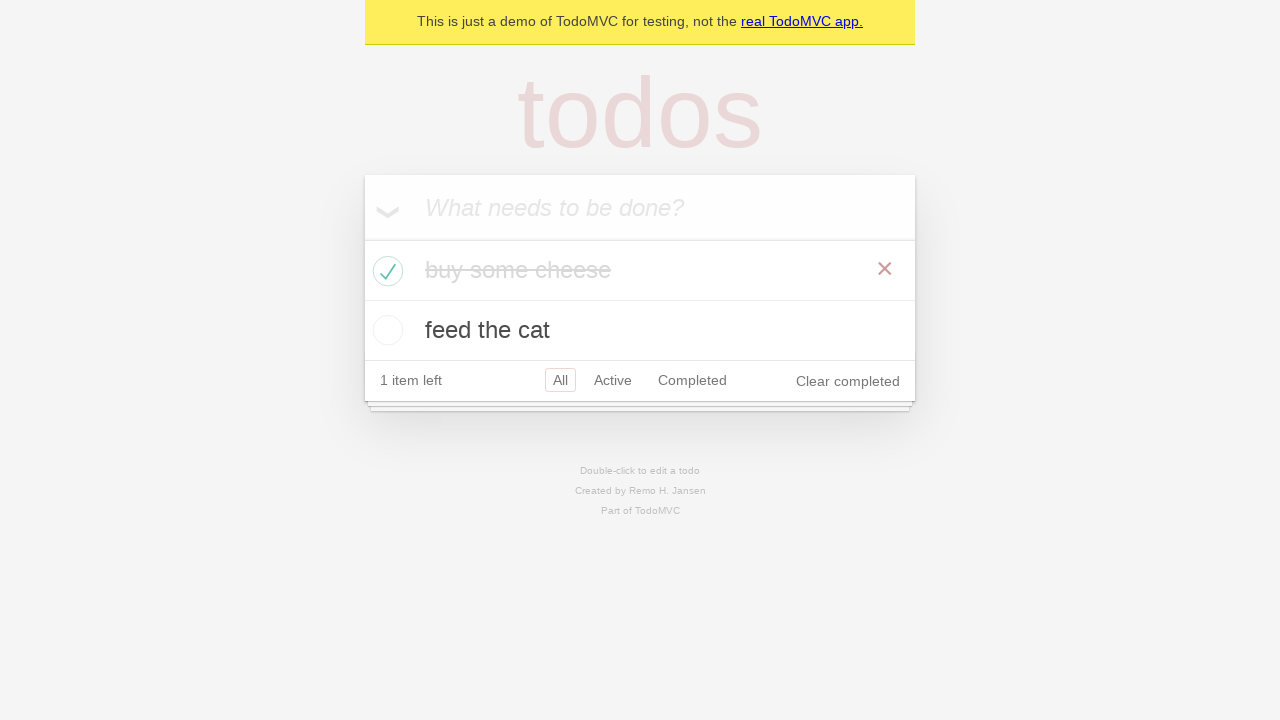

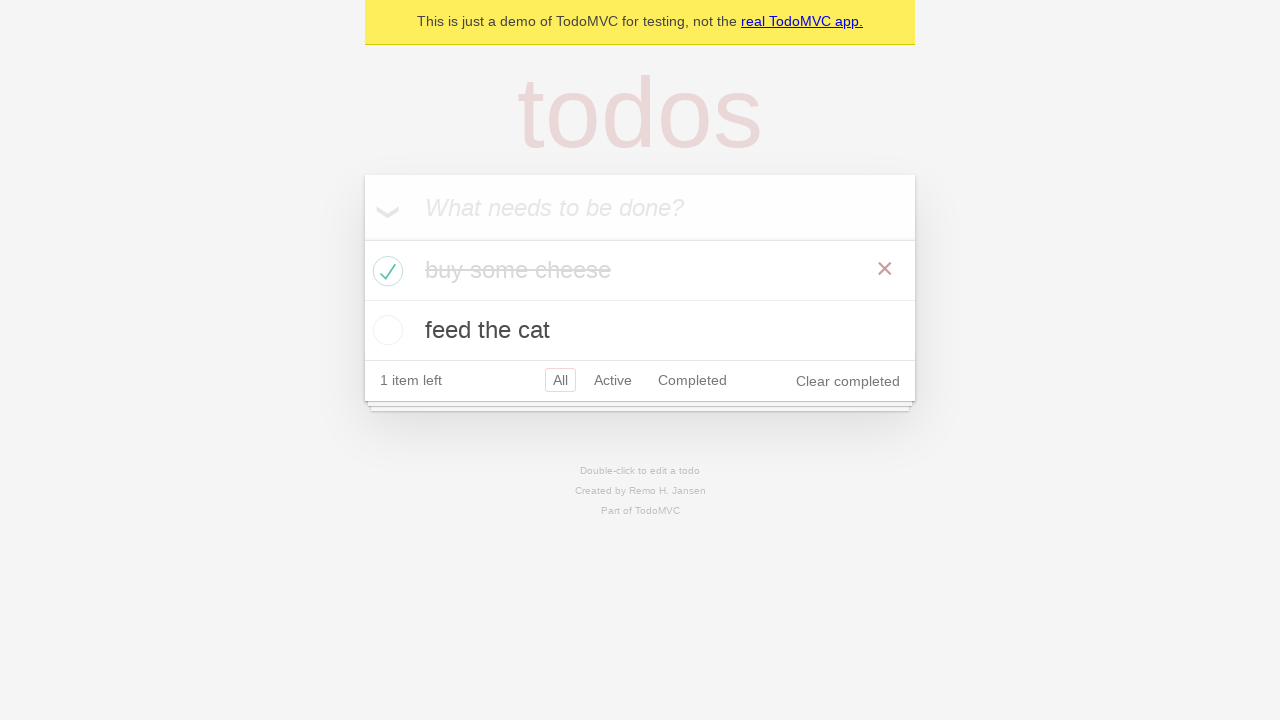